Tests dynamic page loading by clicking a Start button and waiting for a "Hello World!" finish text to appear after a loading bar disappears

Starting URL: https://the-internet.herokuapp.com/dynamic_loading/2

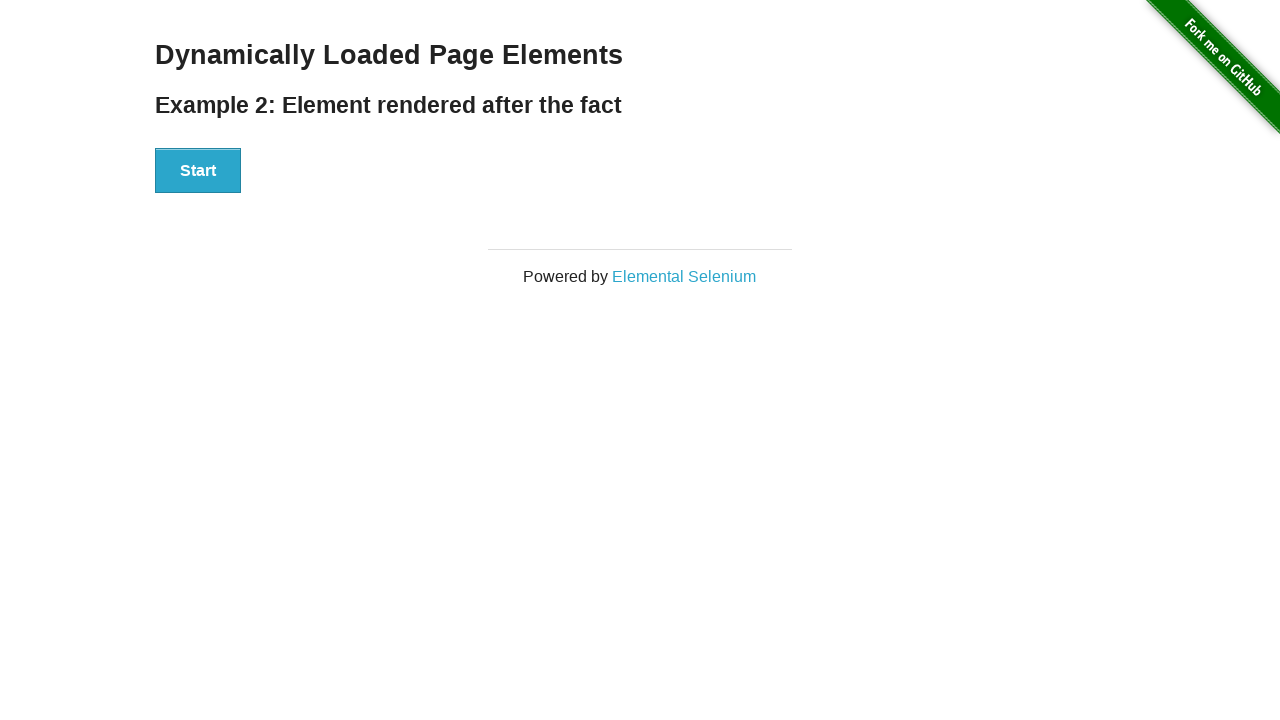

Clicked the Start button to initiate dynamic loading at (198, 171) on #start button
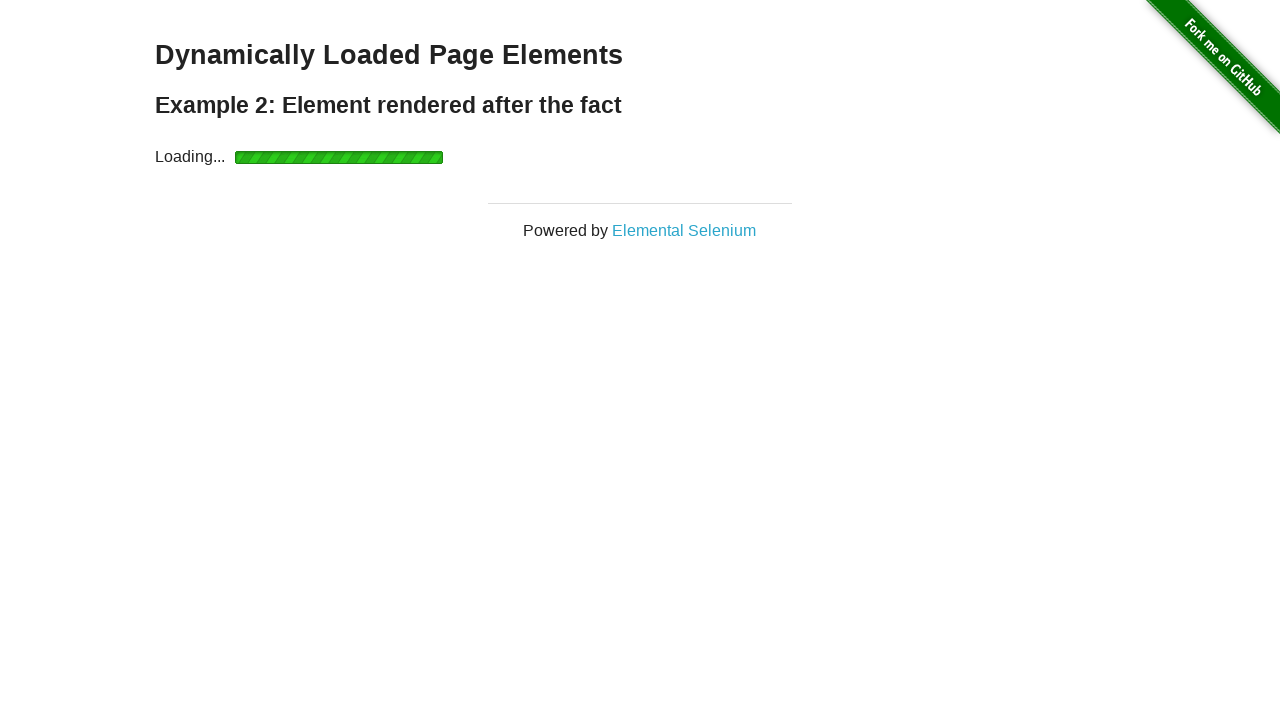

Waited for finish text to appear after loading bar disappeared
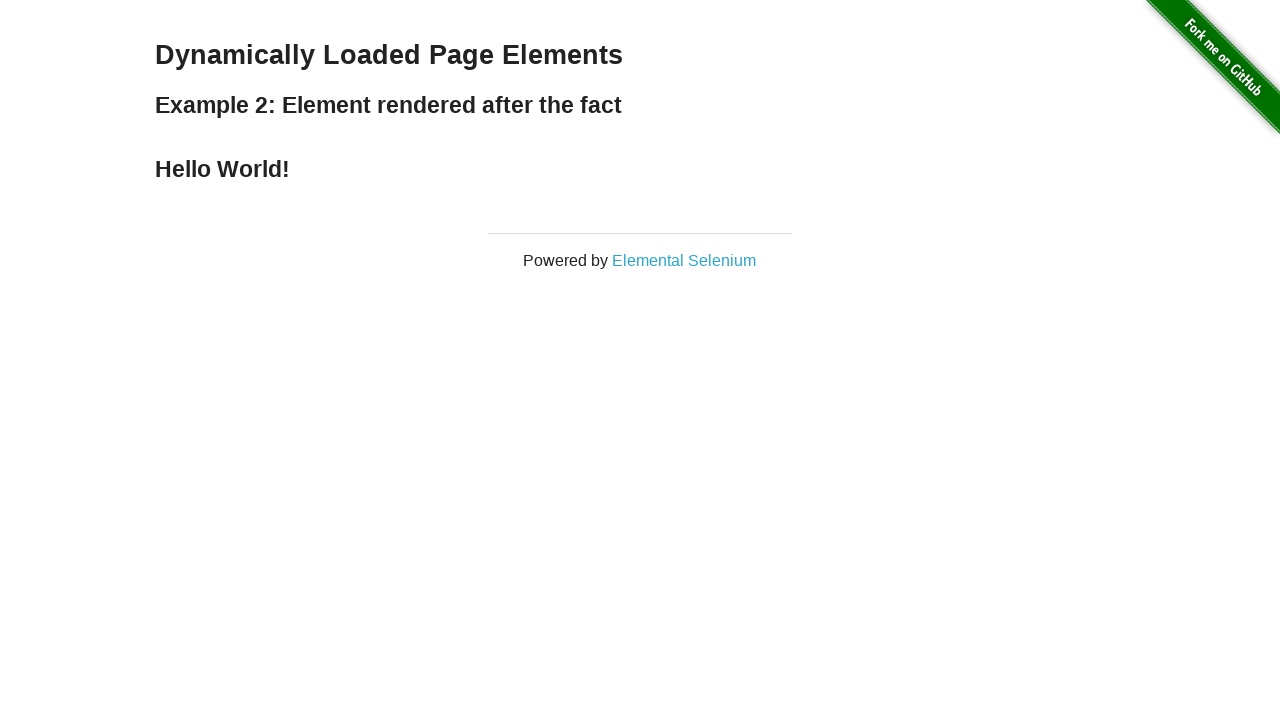

Verified that 'Hello World!' finish text is visible
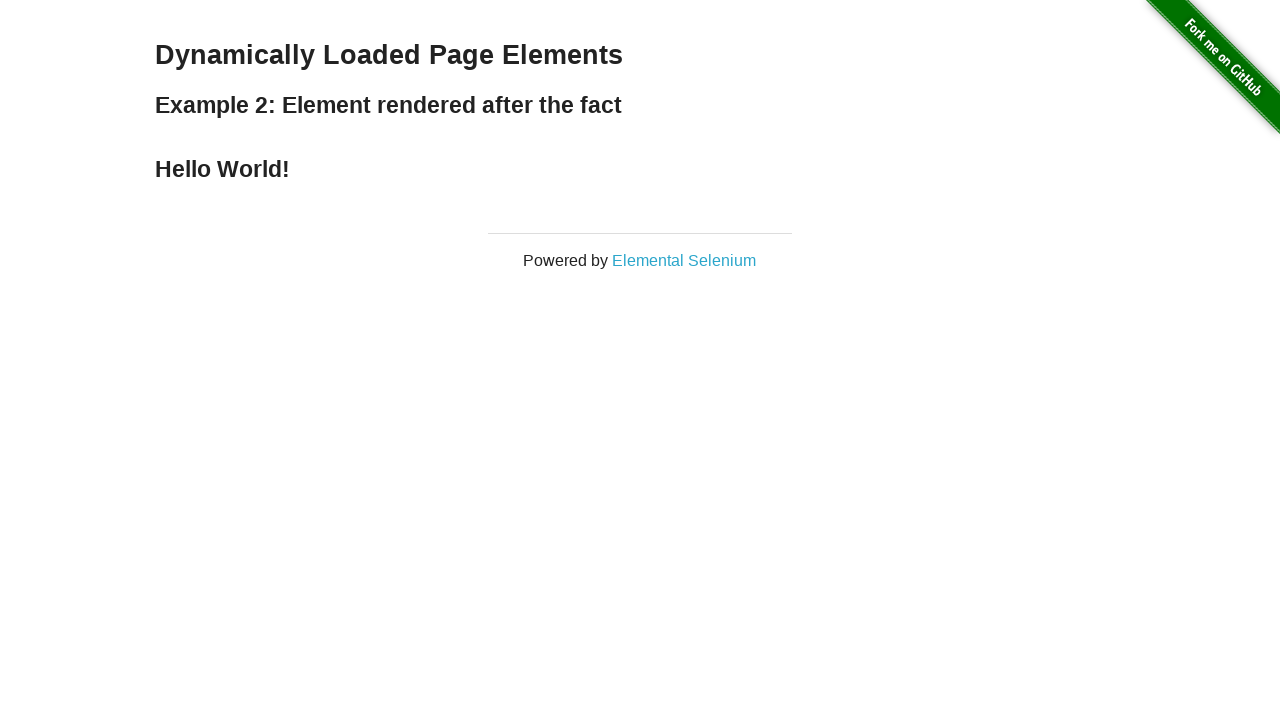

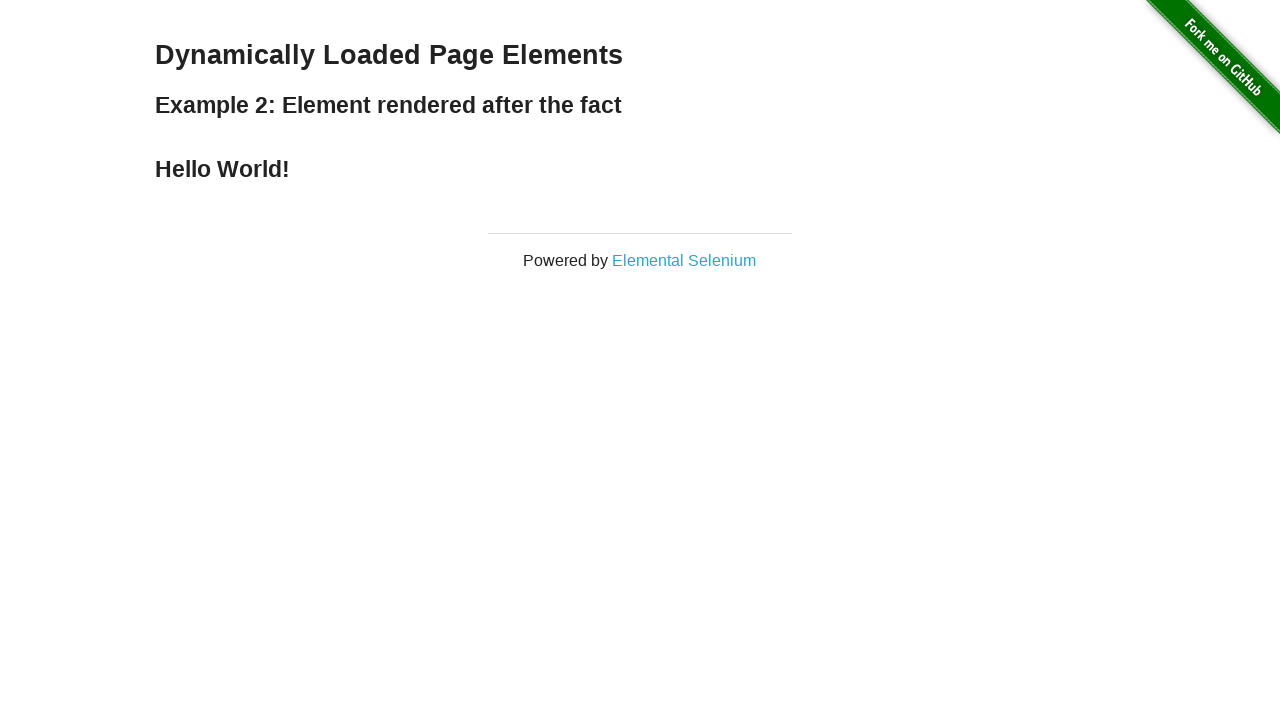